Tests scroll and mouse movement operations on a demo automation site, including scroll by amount, move by offset, and move to a specific element (YouTube link).

Starting URL: https://demo.automationtesting.in/Register.html

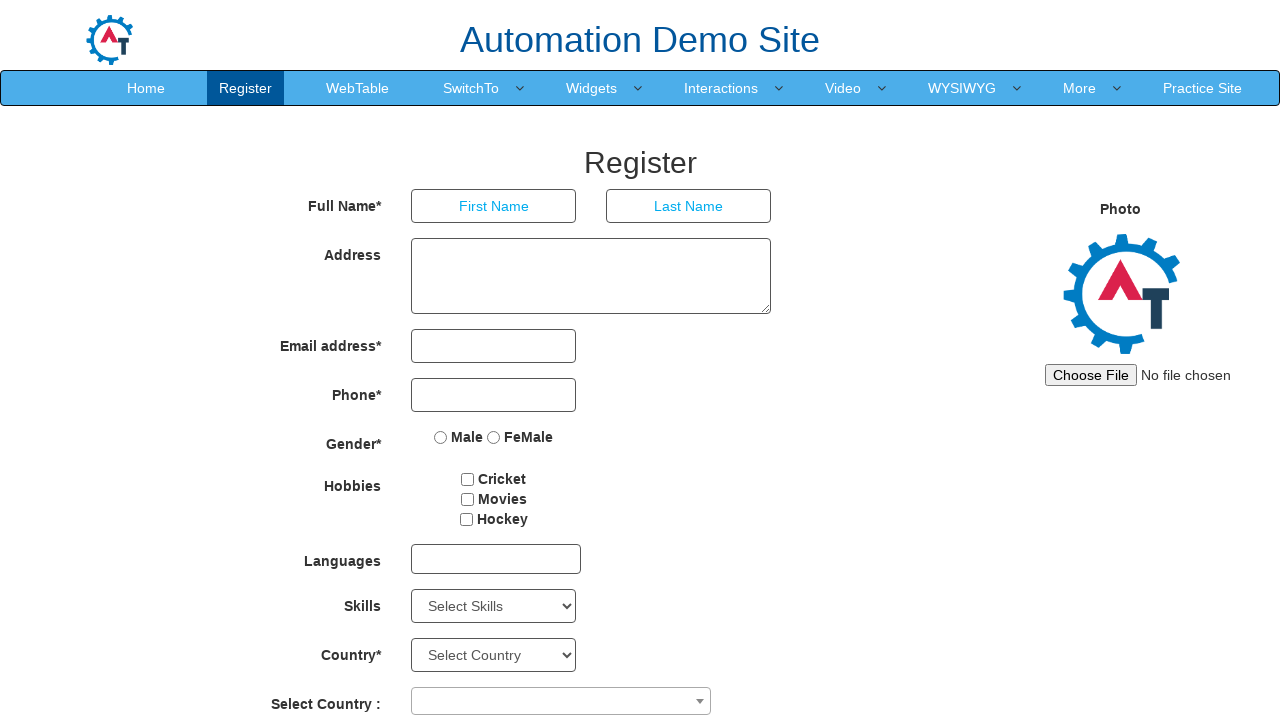

Verified page title contains 'Register'
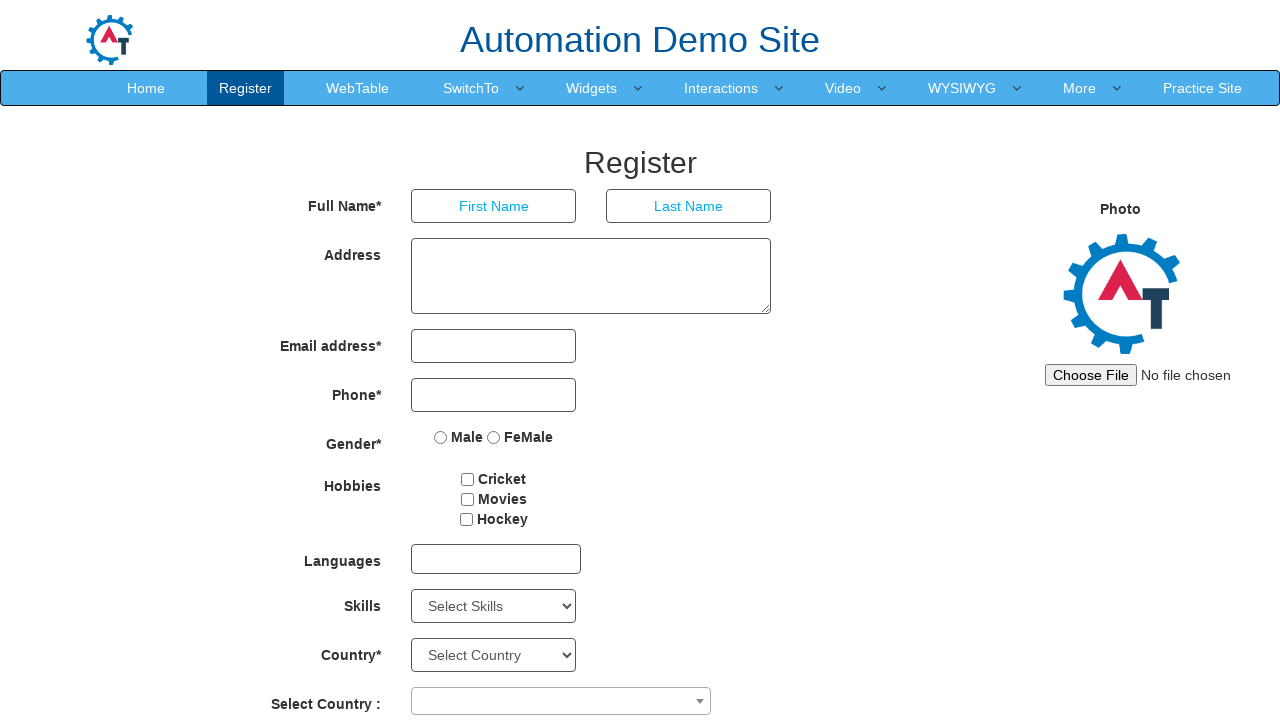

Verified current URL is the Register page
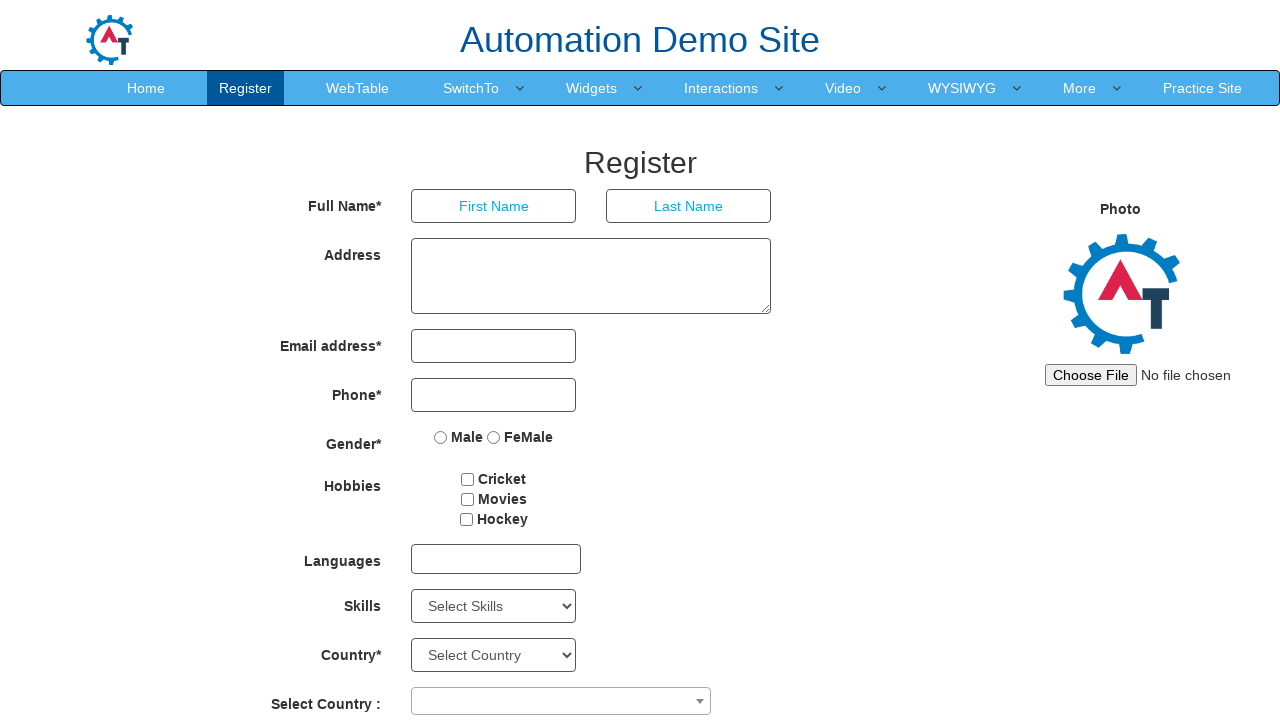

Waiting for and locating heading 'Automation Demo Site'
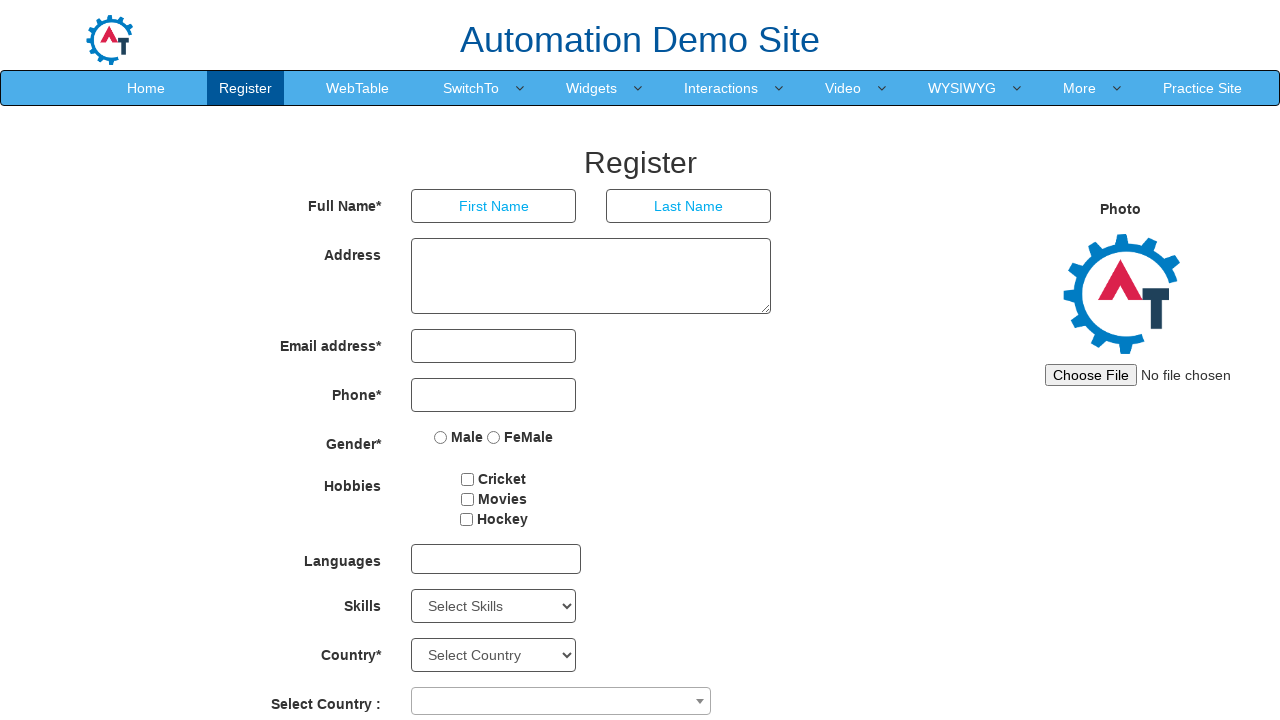

Scrolled down 2000 pixels using mouse wheel
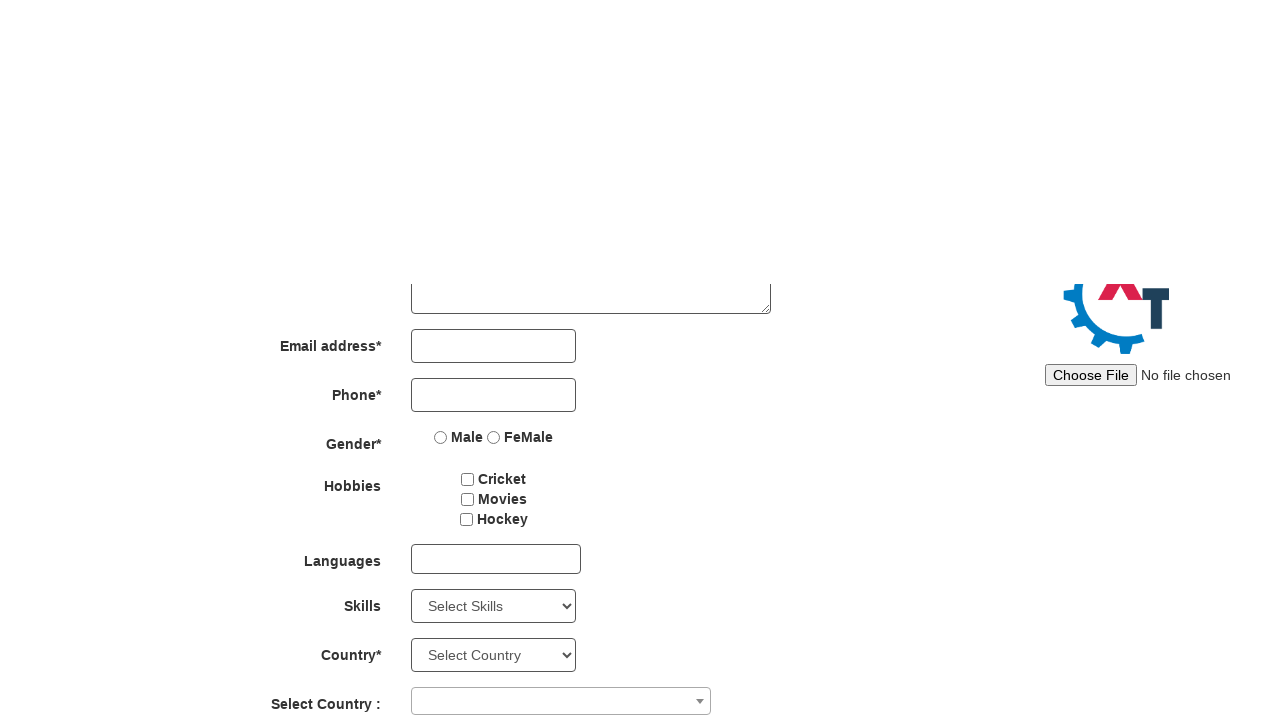

Waited 1000ms for scroll to complete
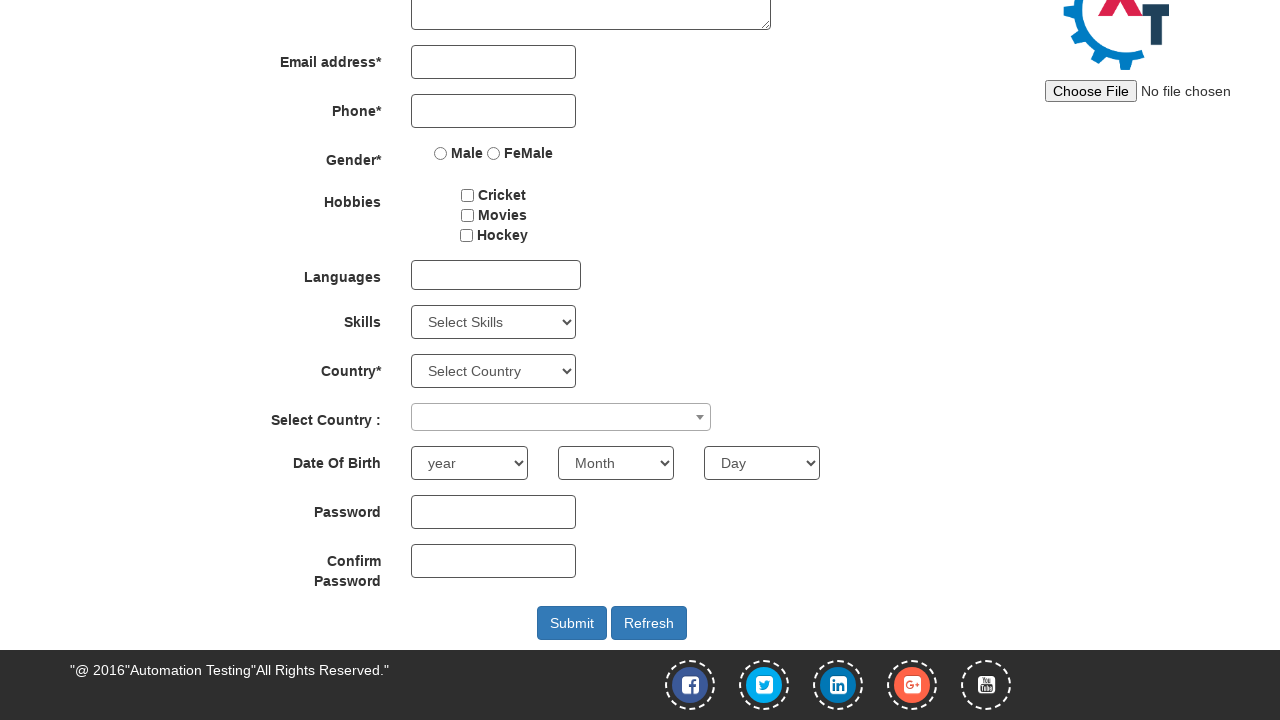

Scrolled YouTube link into view
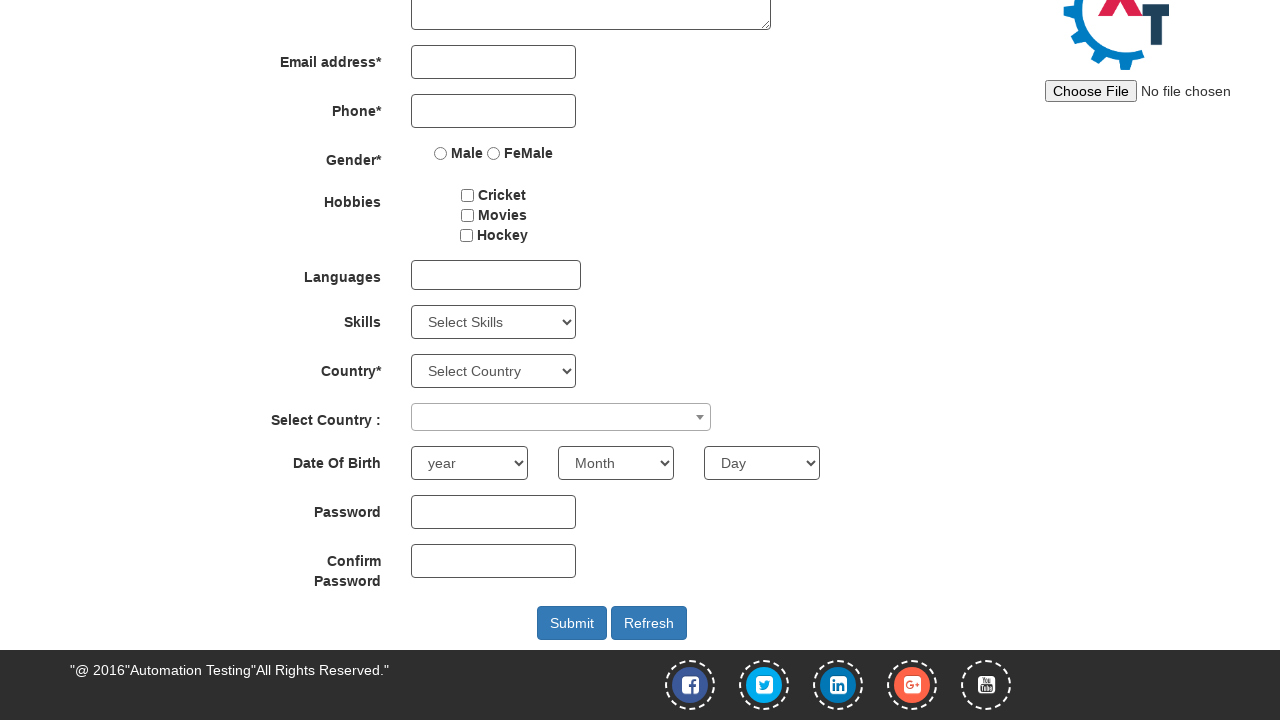

Hovered over YouTube link element at (986, 685) on xpath=//a[@href='https://www.youtube.com/channel/UCmQRa3pWM9zsB474URz8ESg']
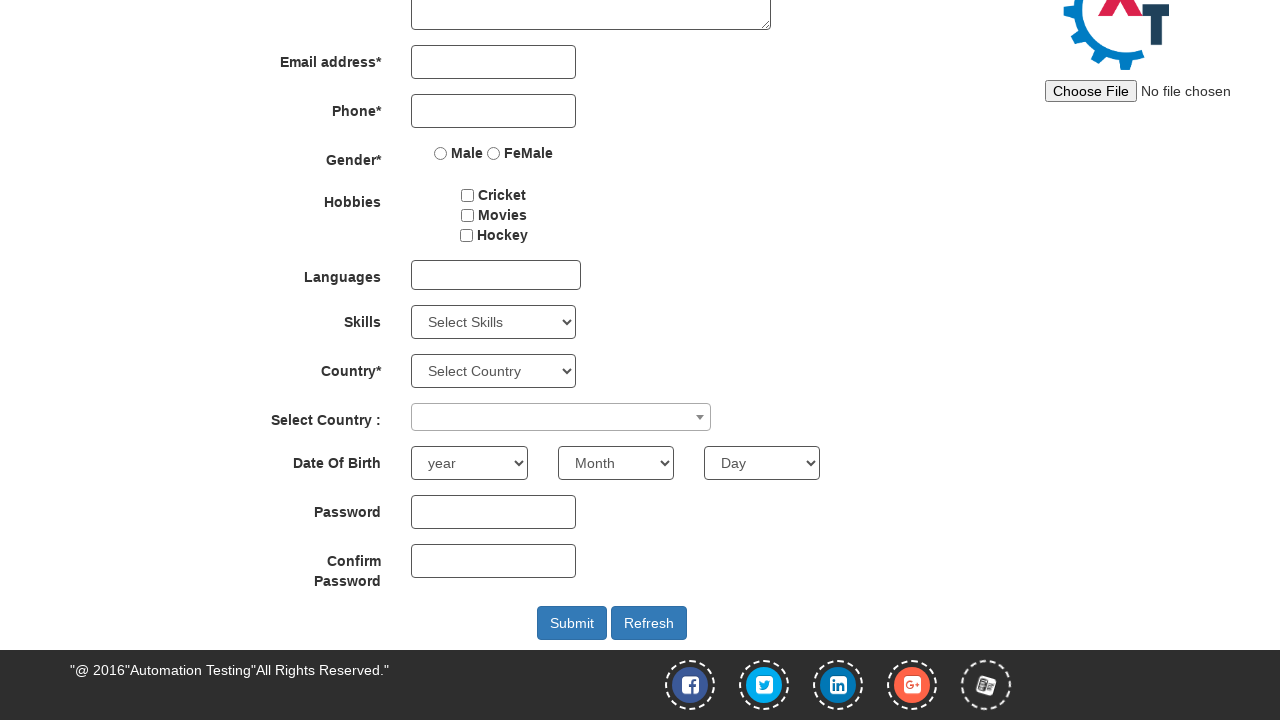

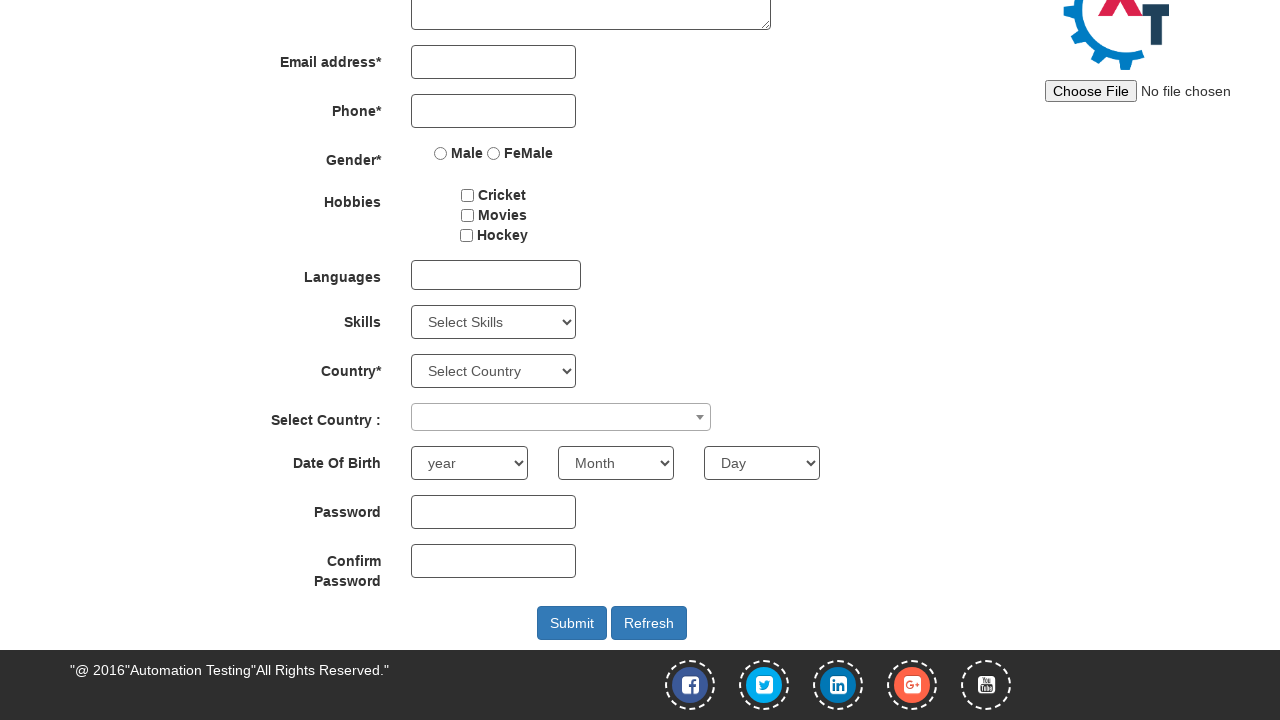